Navigates to the PEP 20 (Zen of Python) page on python.org and verifies that the page content loads, including the pre-formatted text block containing the Zen of Python.

Starting URL: https://www.python.org/dev/peps/pep-0020/

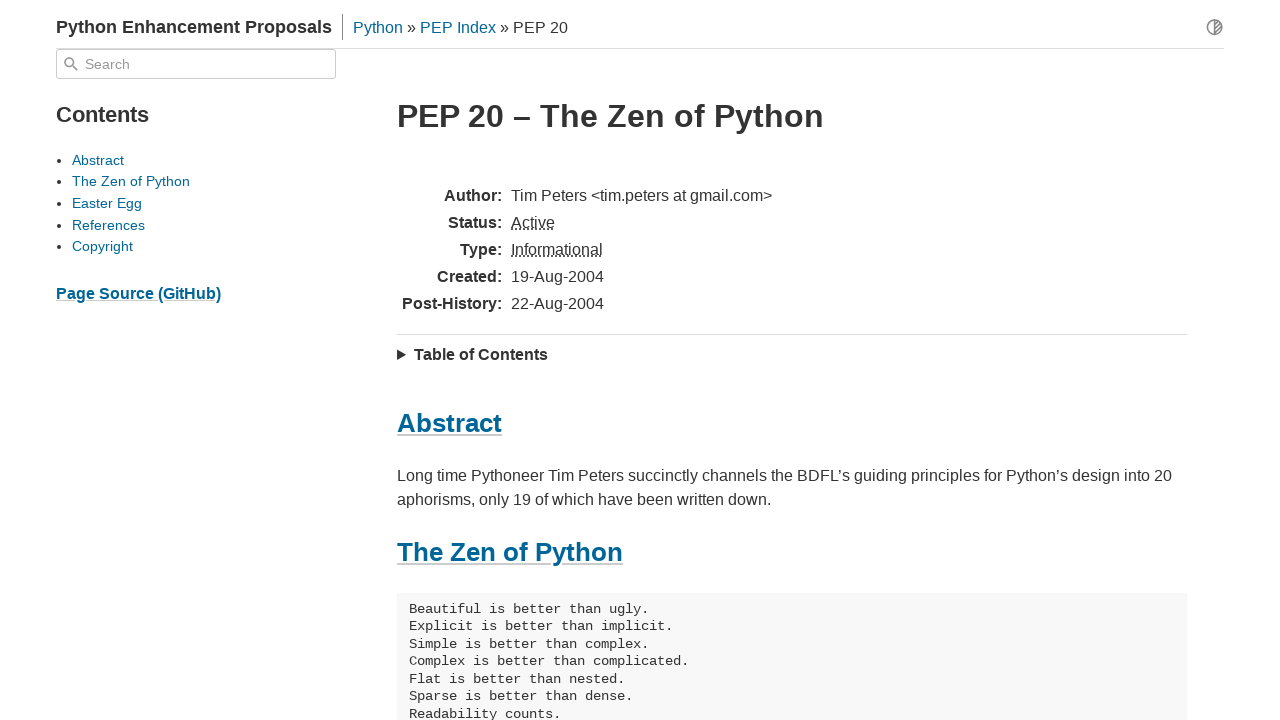

Navigated to PEP 20 (Zen of Python) page
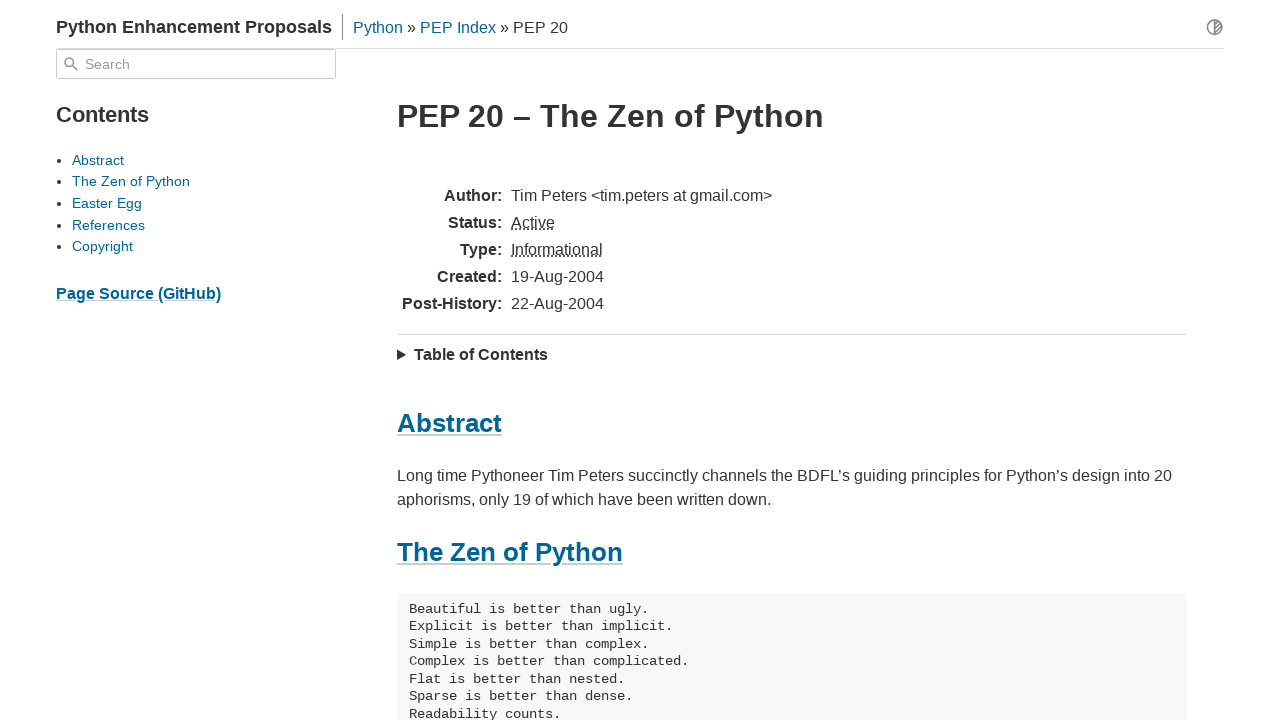

Pre-formatted text block selector appeared
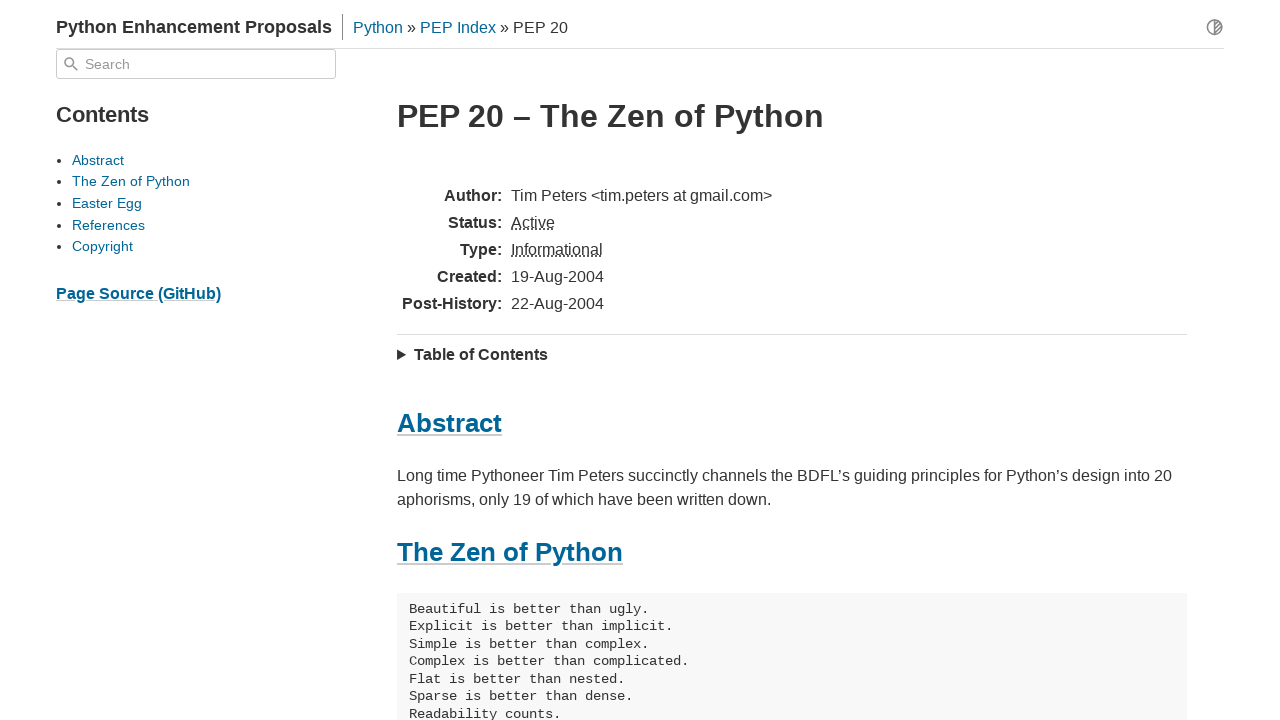

Second pre-formatted text block (Zen of Python) is visible
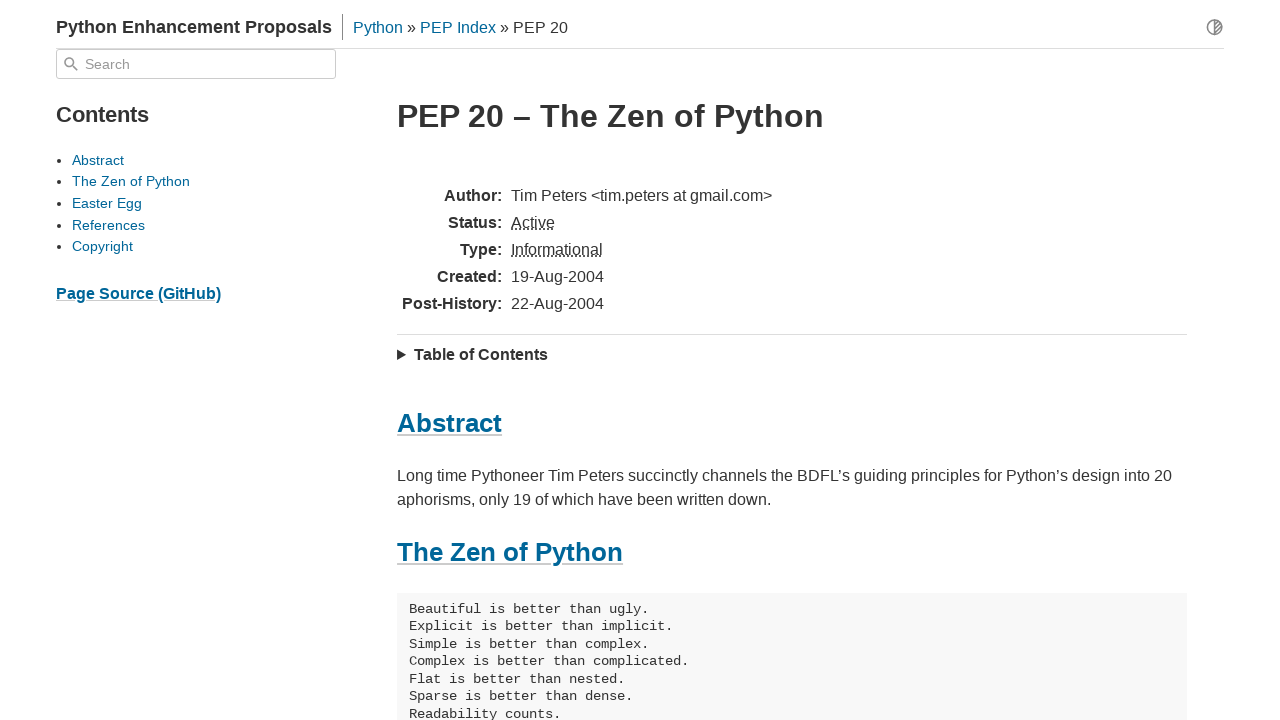

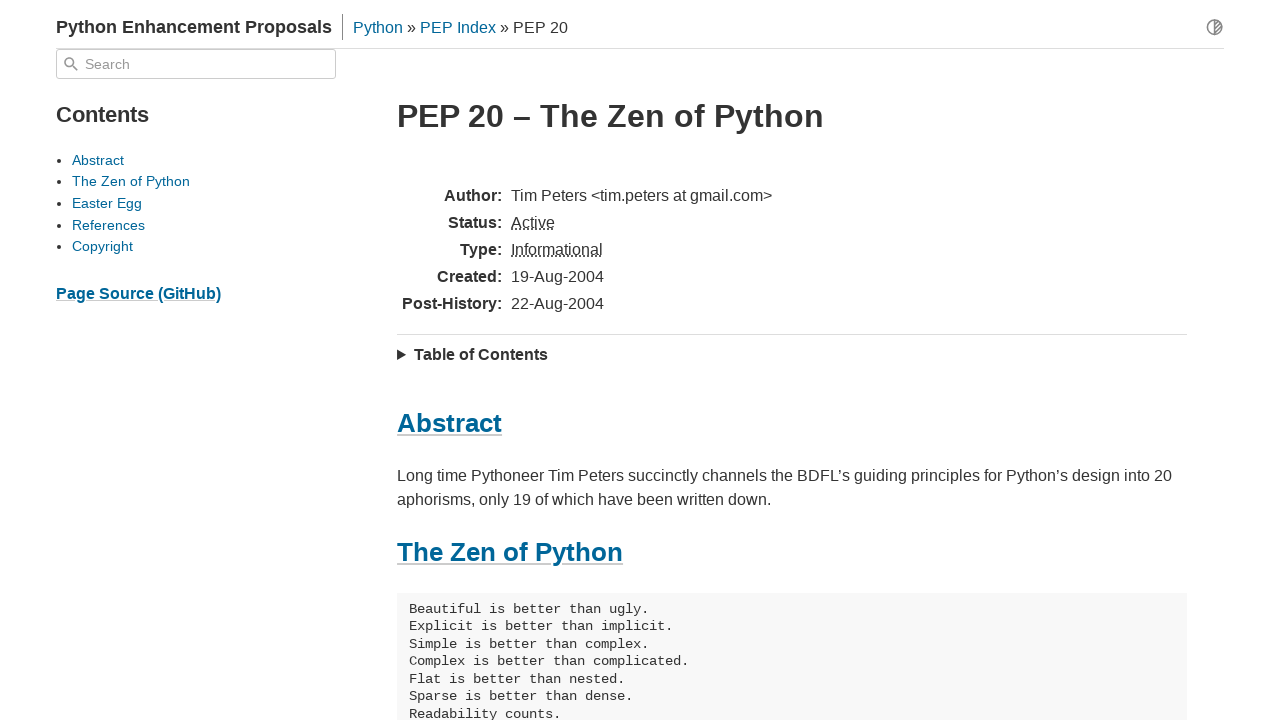